Navigates through the demo site to the Accordion widget page, handling any advertising popups that may appear dynamically

Starting URL: https://demo.automationtesting.in/Register.html

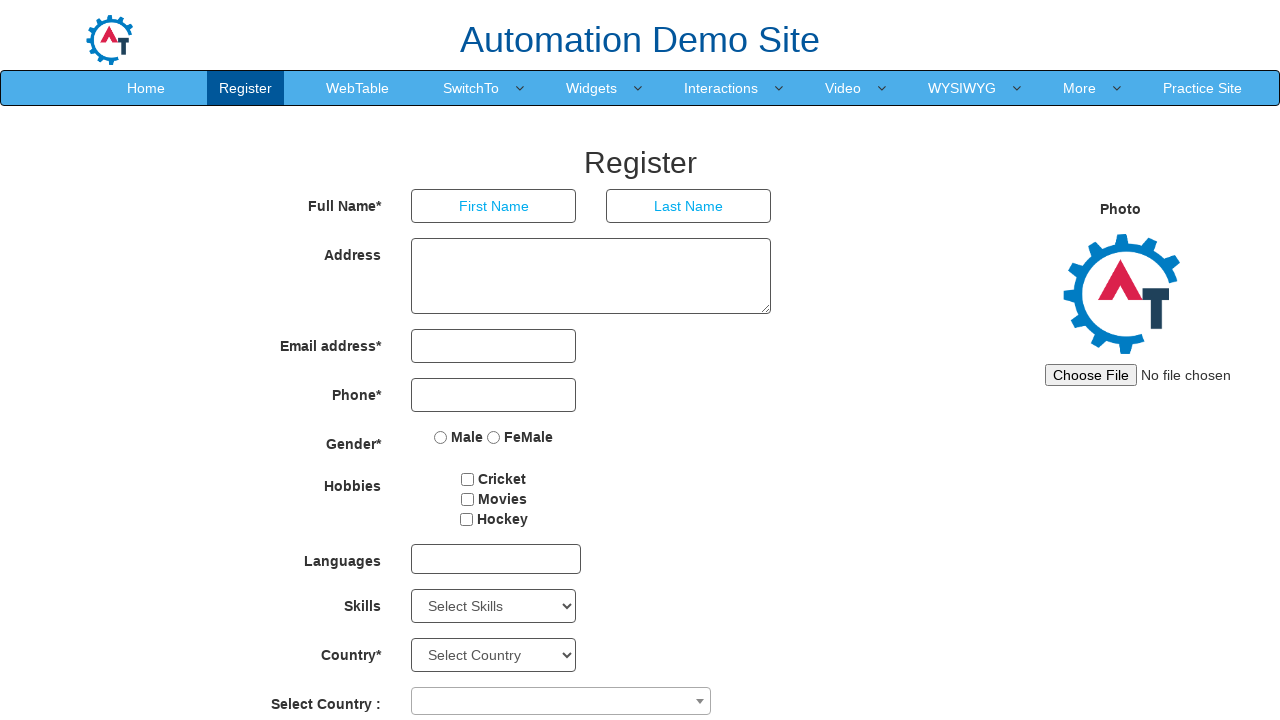

Clicked on Widgets menu at (592, 88) on xpath=//a[.='Widgets']
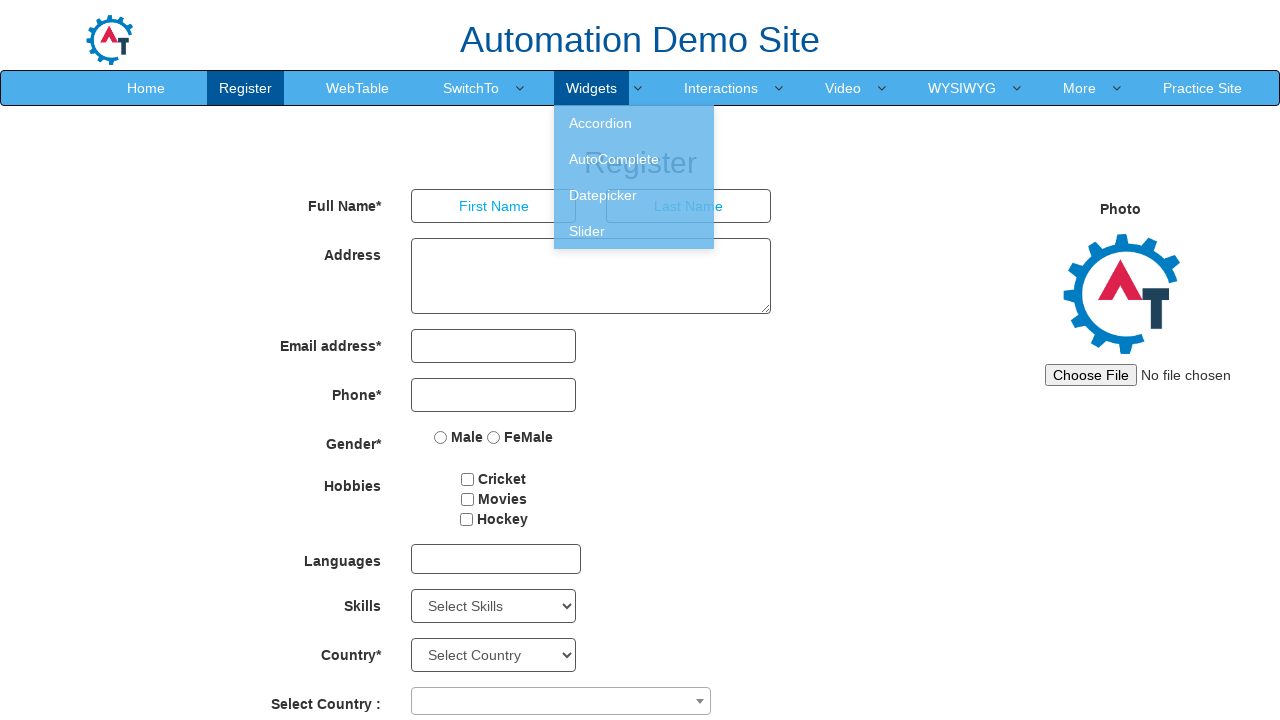

Clicked on Accordion submenu at (634, 123) on xpath=//a[.=' Accordion ']
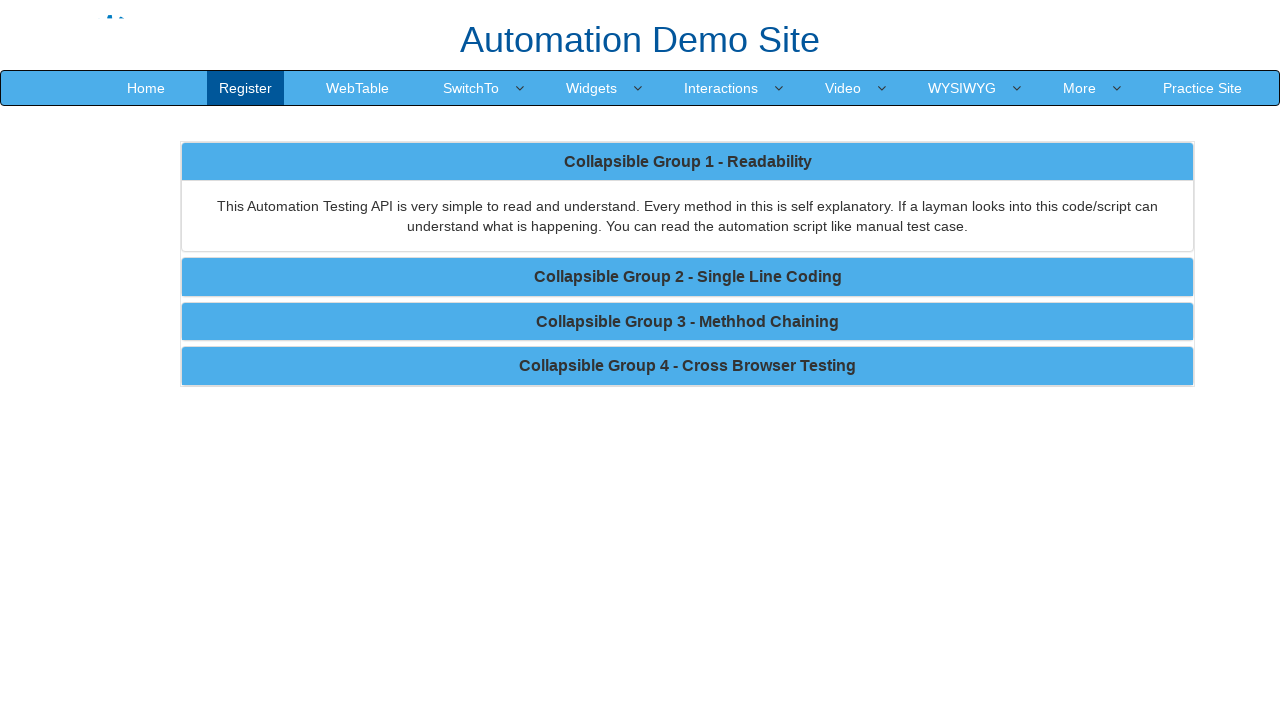

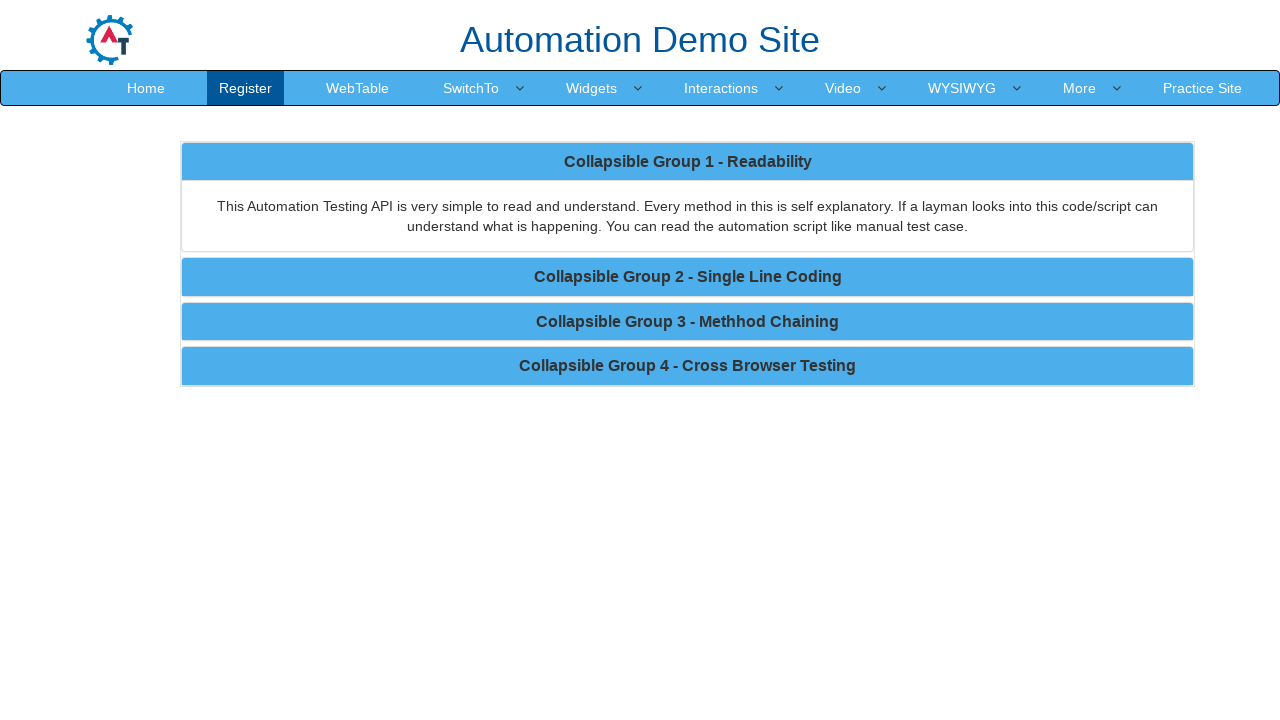